Tests the bank manager functionality by adding a new customer, accepting the alert, then logging in as that customer and verifying the customer name is displayed

Starting URL: https://www.globalsqa.com/angularJs-protractor/BankingProject/#/login

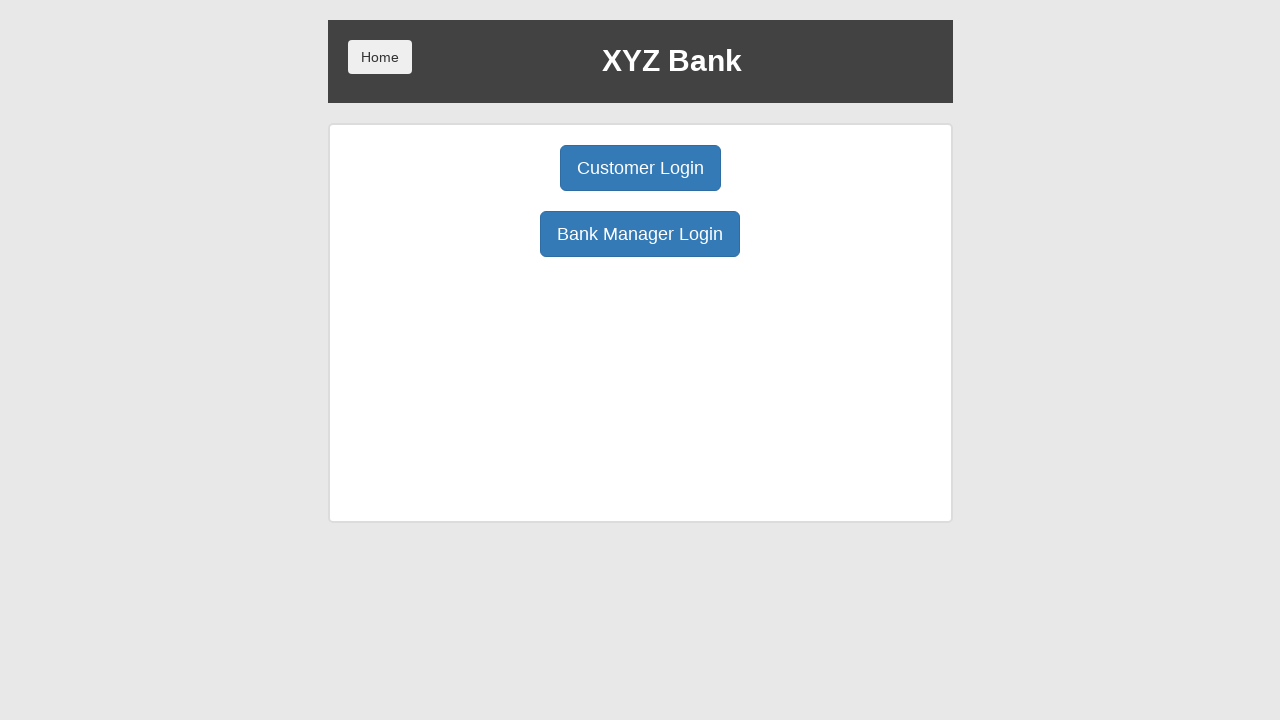

Clicked Bank Manager Login button at (640, 234) on button:has-text('Bank Manager Login')
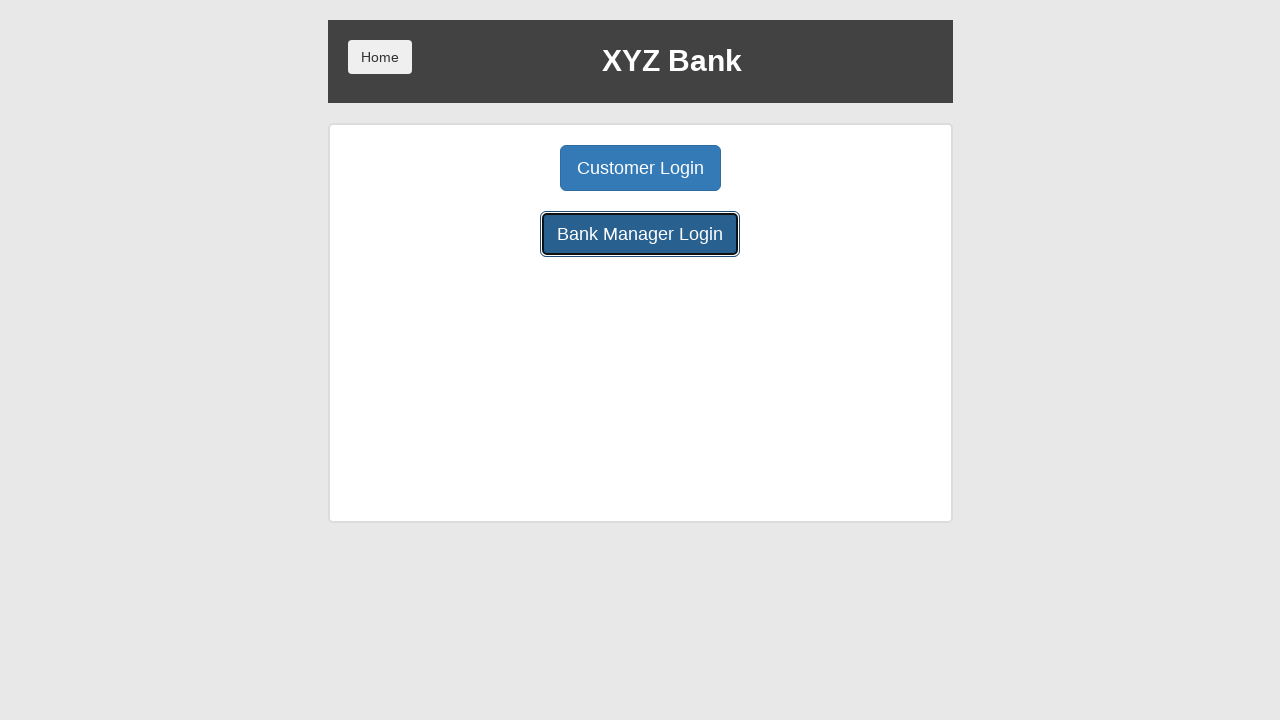

Clicked Add Customer button at (502, 168) on button:has-text('Add Customer')
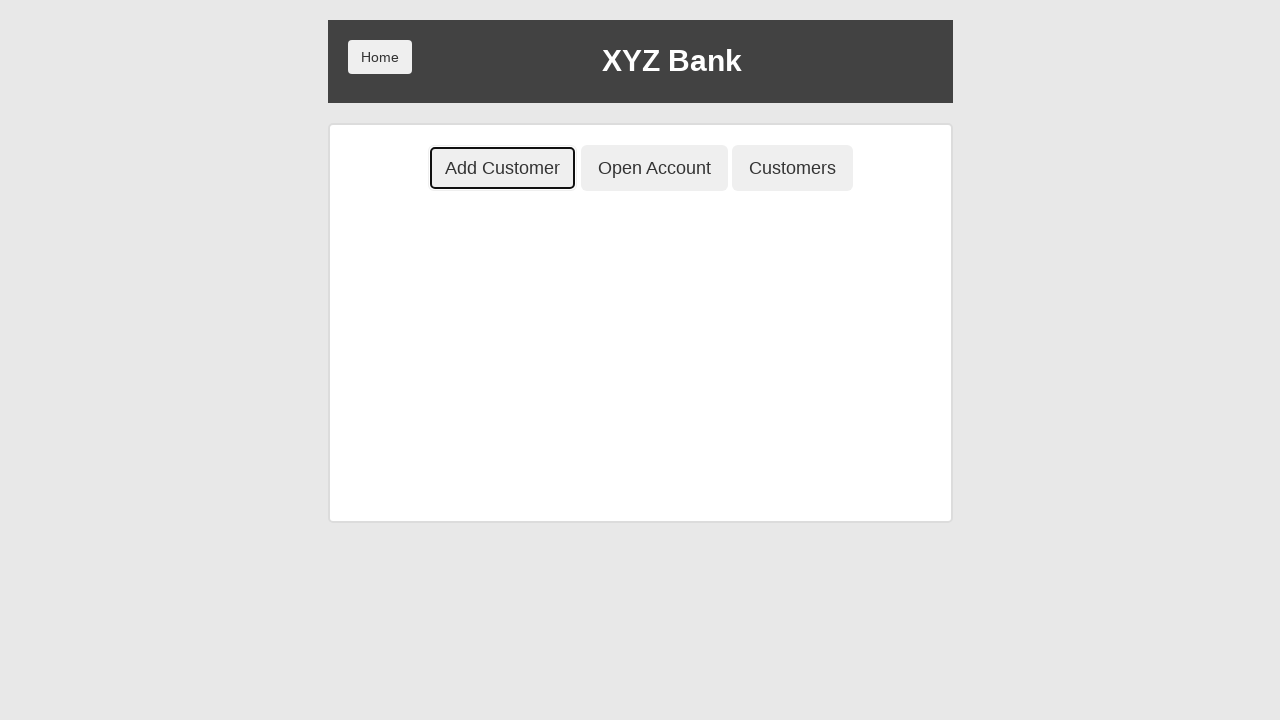

Filled First Name field with 'John' on input[placeholder='First Name']
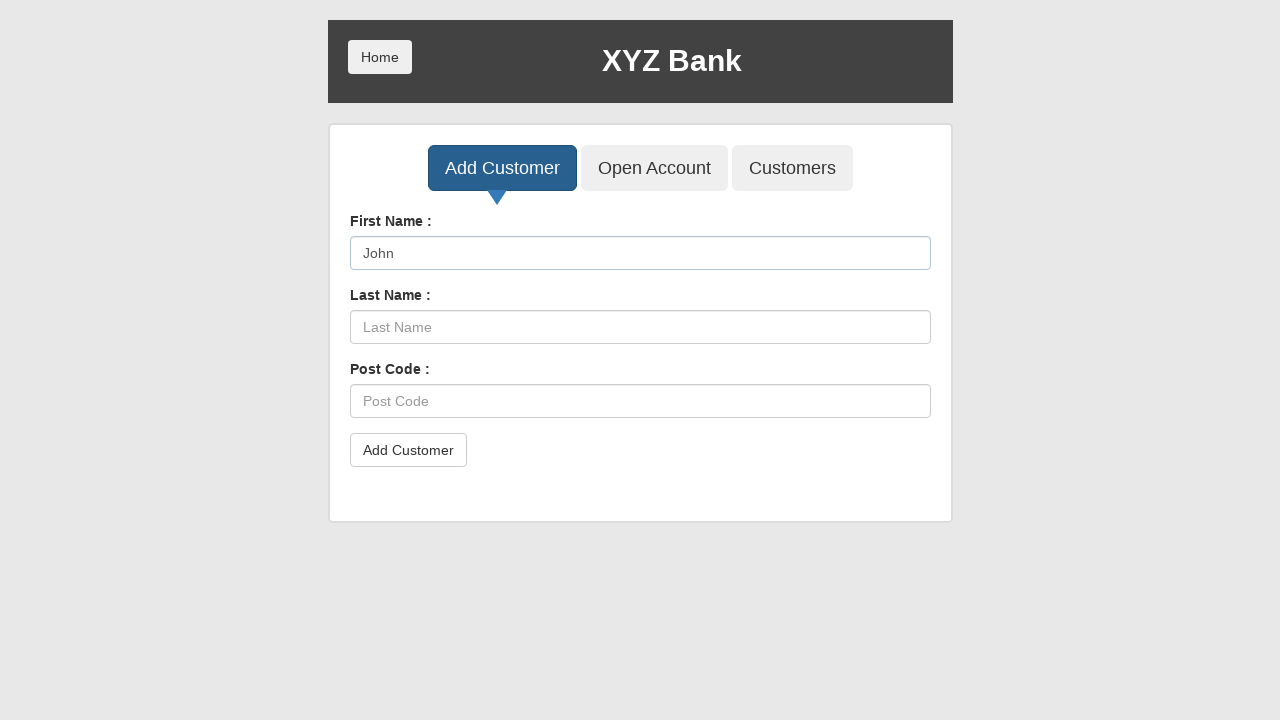

Filled Last Name field with 'NeJonh' on input[placeholder='Last Name']
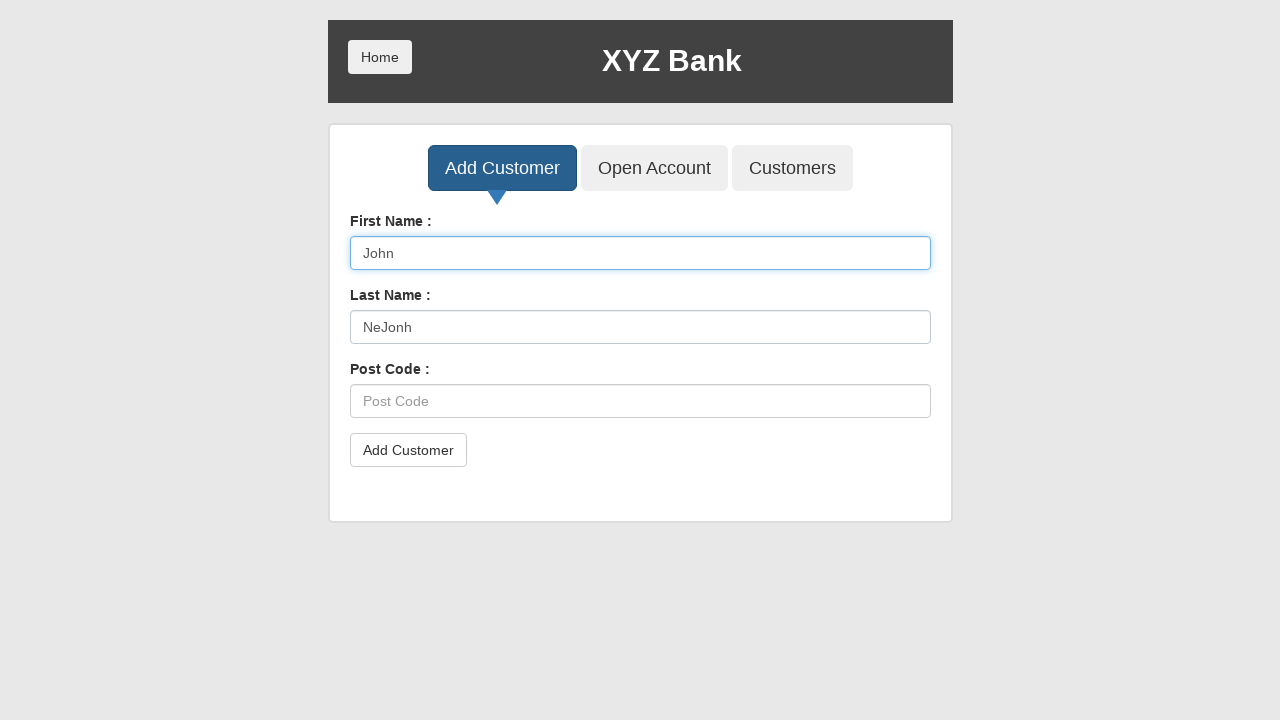

Filled Post Code field with '12334' on input[placeholder='Post Code']
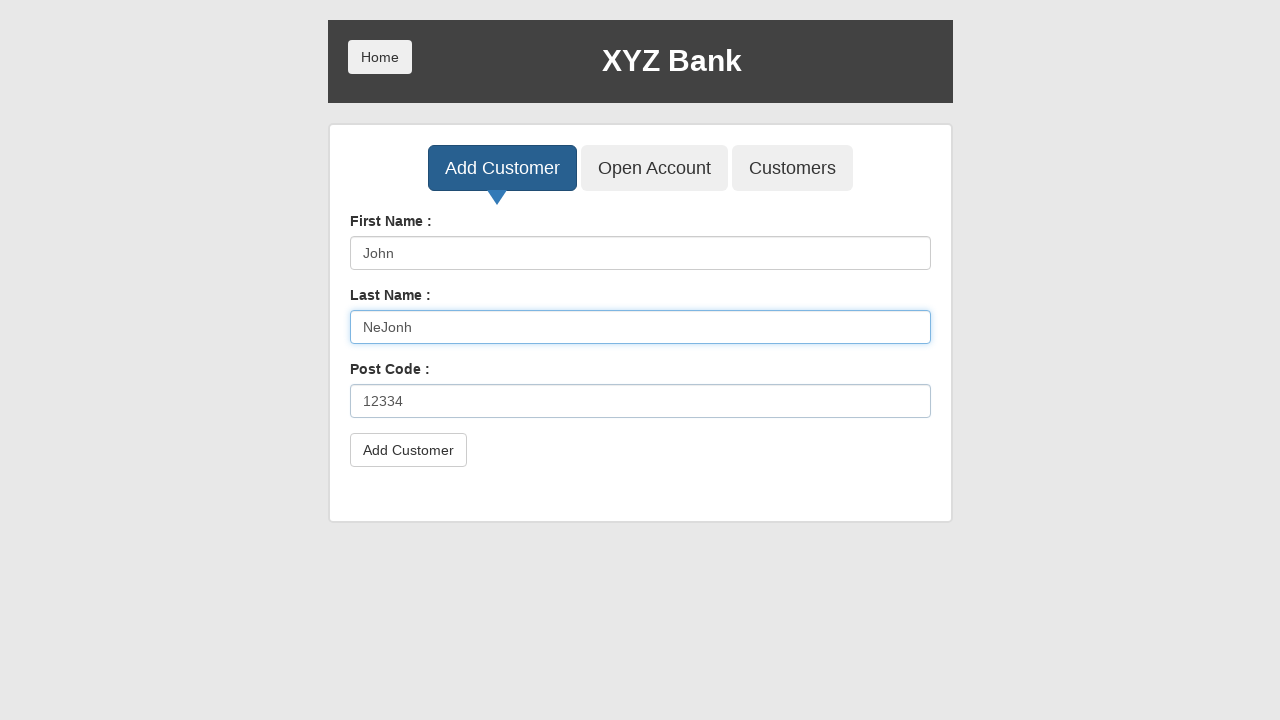

Clicked submit button to add customer at (408, 450) on button[type='submit']
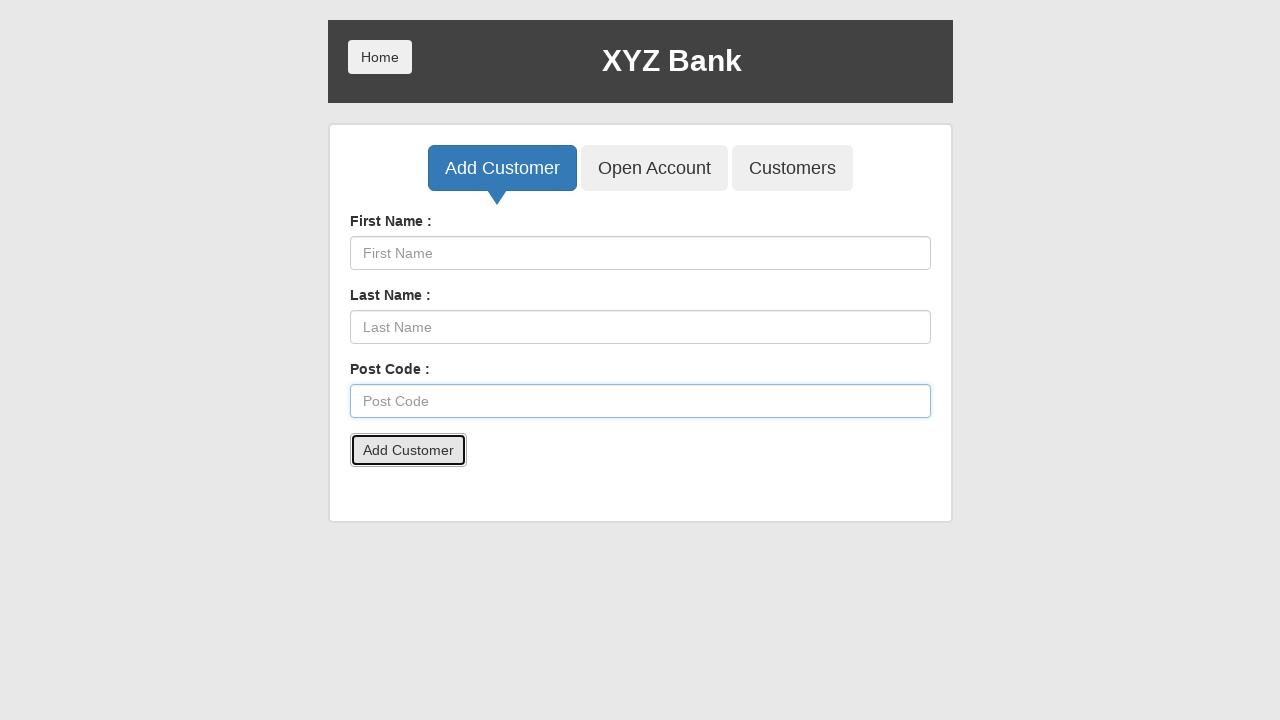

Accepted alert dialog and waited 500ms
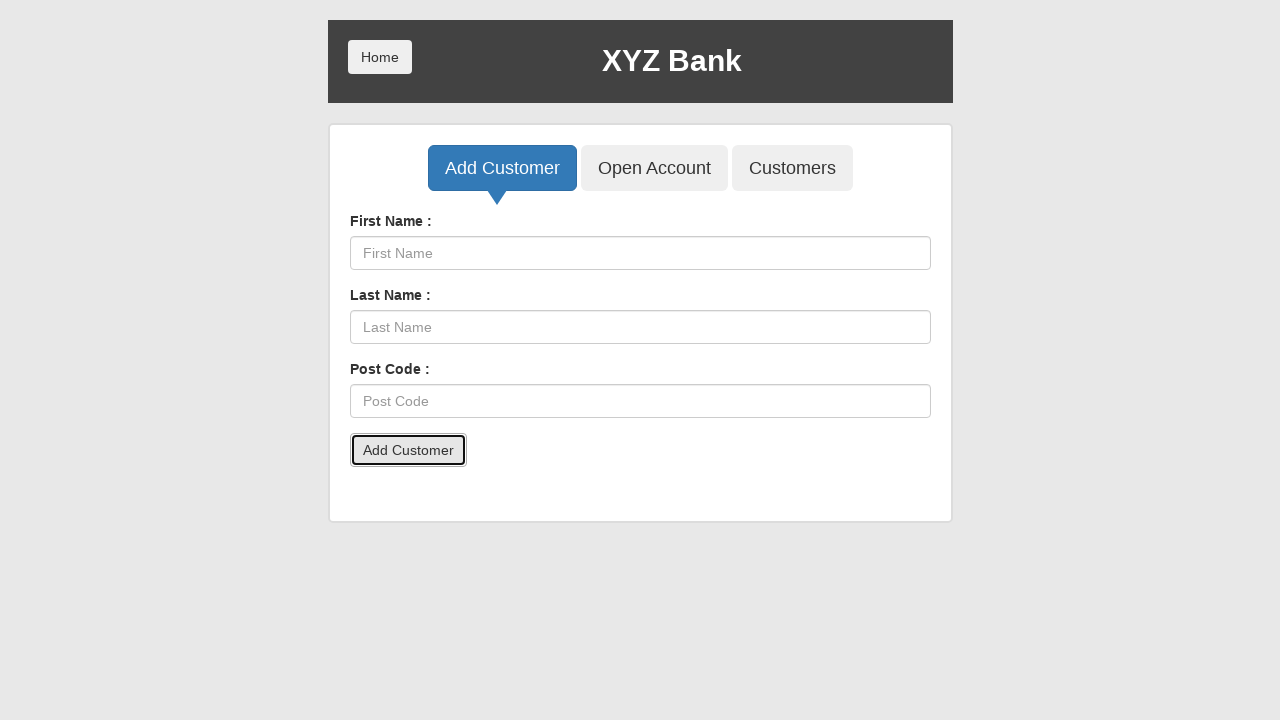

Clicked Open Account button at (502, 168) on button.btn.btn-lg.tab.btn-primary
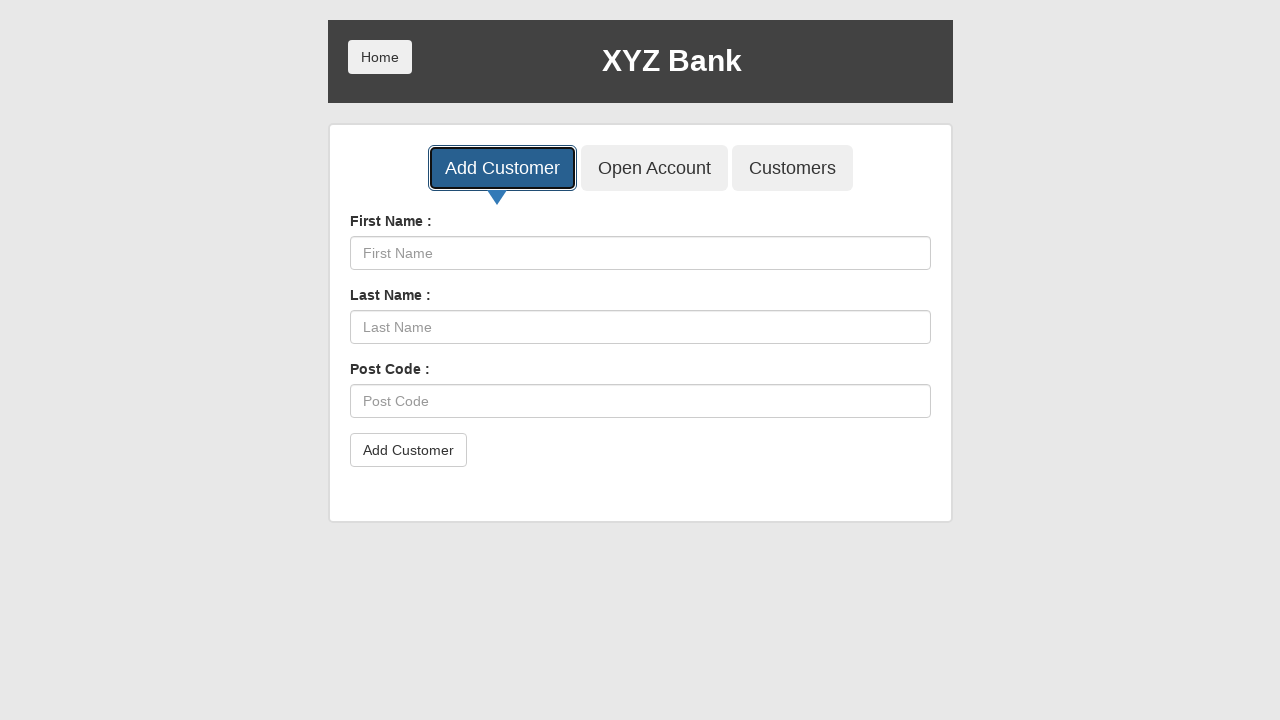

Clicked home button to navigate back at (380, 57) on button.home
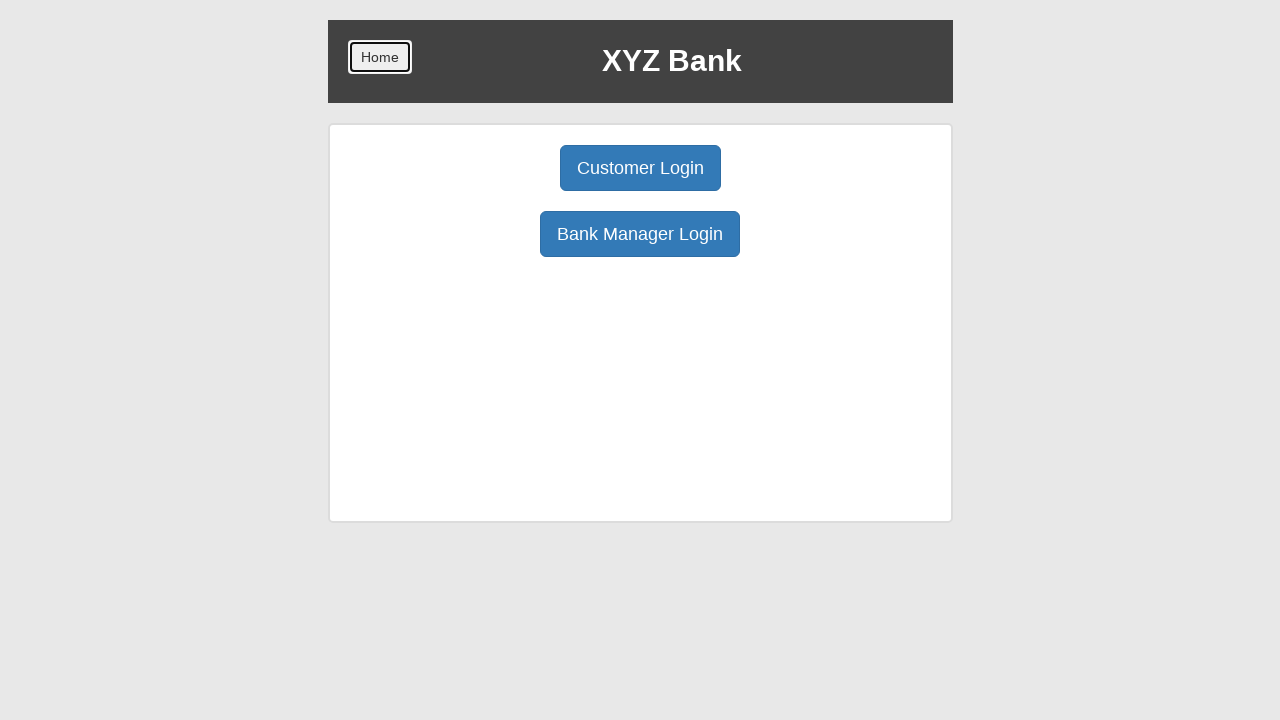

Verified Customer Login button exists with correct text
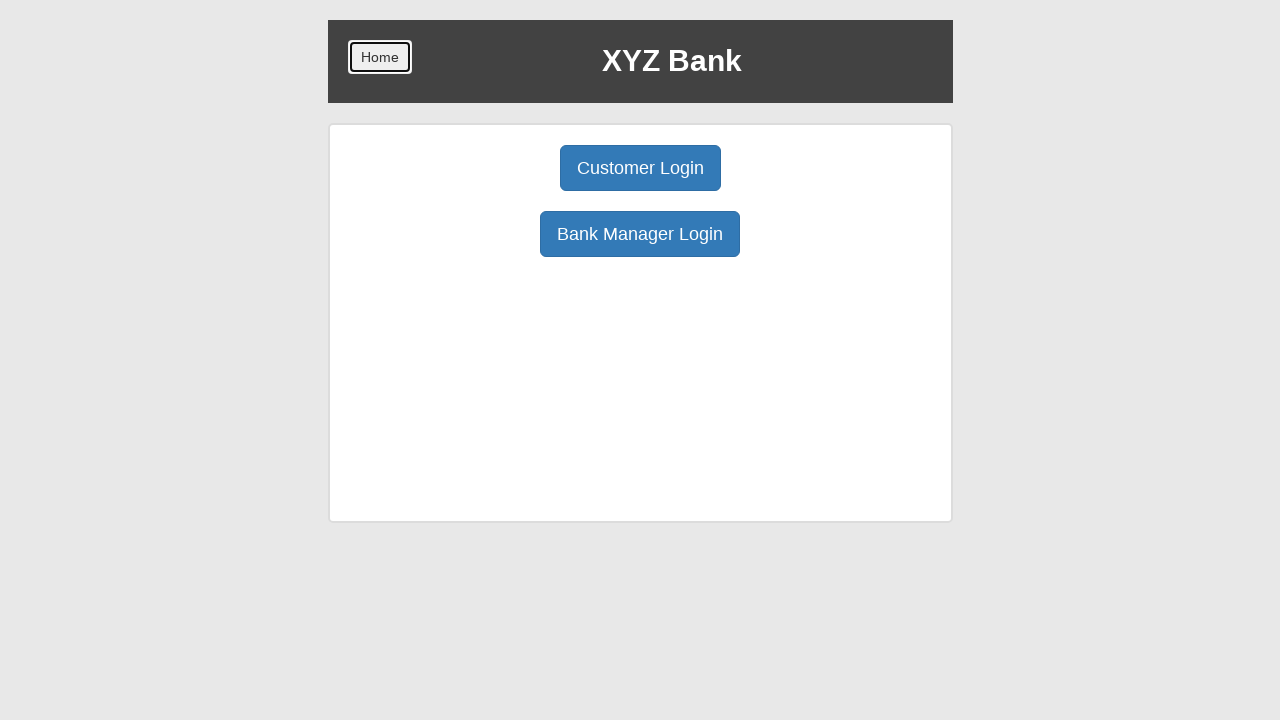

Clicked Customer Login button at (640, 168) on button:has-text('Customer Login')
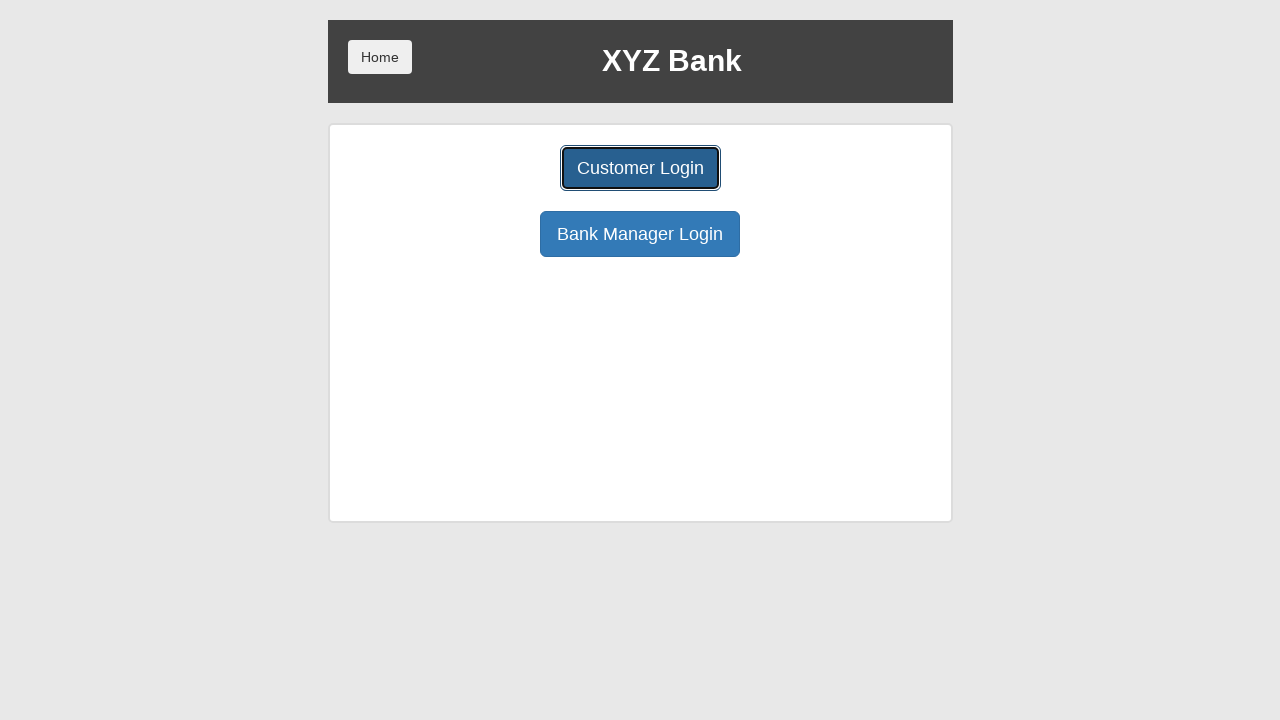

Selected customer with ID 6 from dropdown on #userSelect
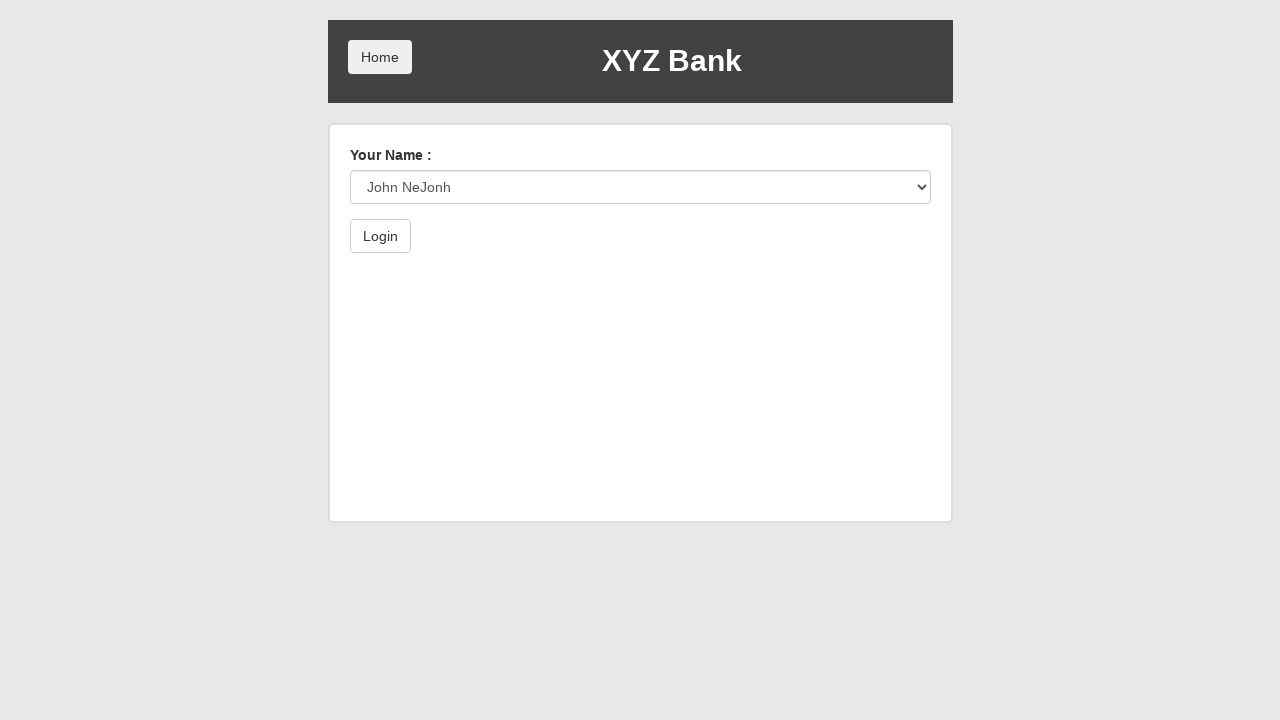

Clicked login submit button at (380, 236) on button[type='submit']
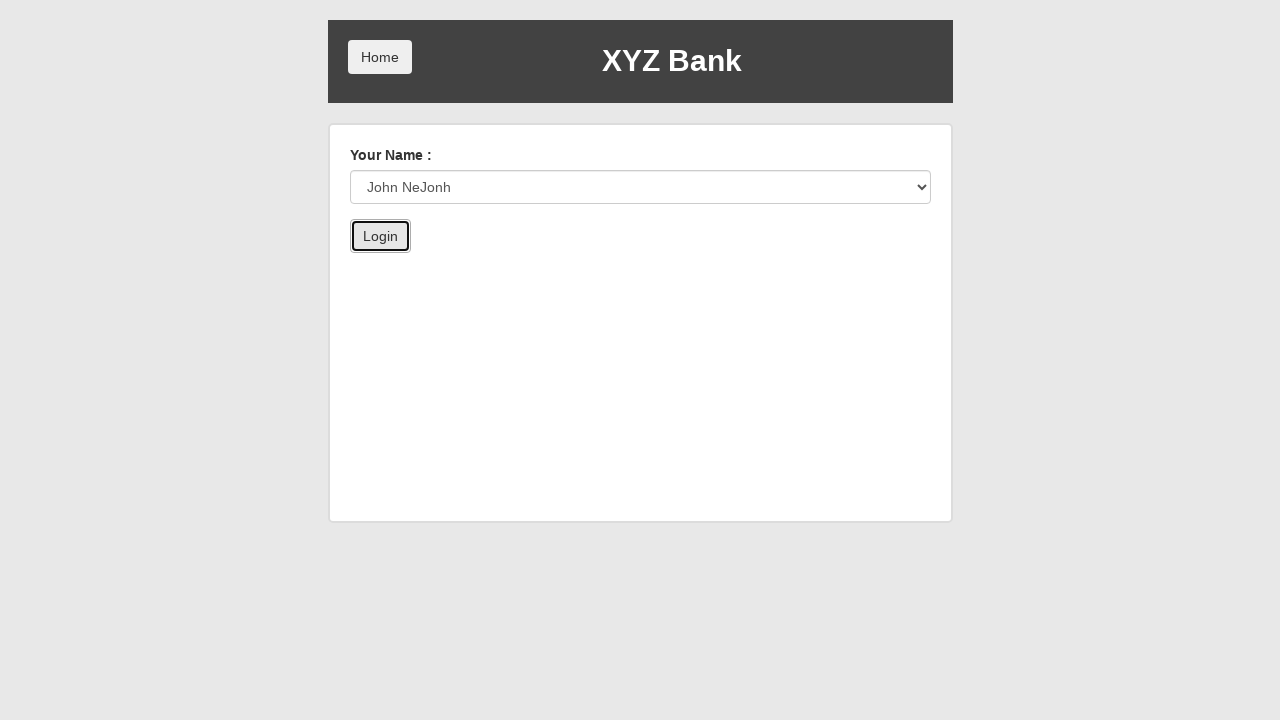

Verified customer name 'John NeJonh' is displayed
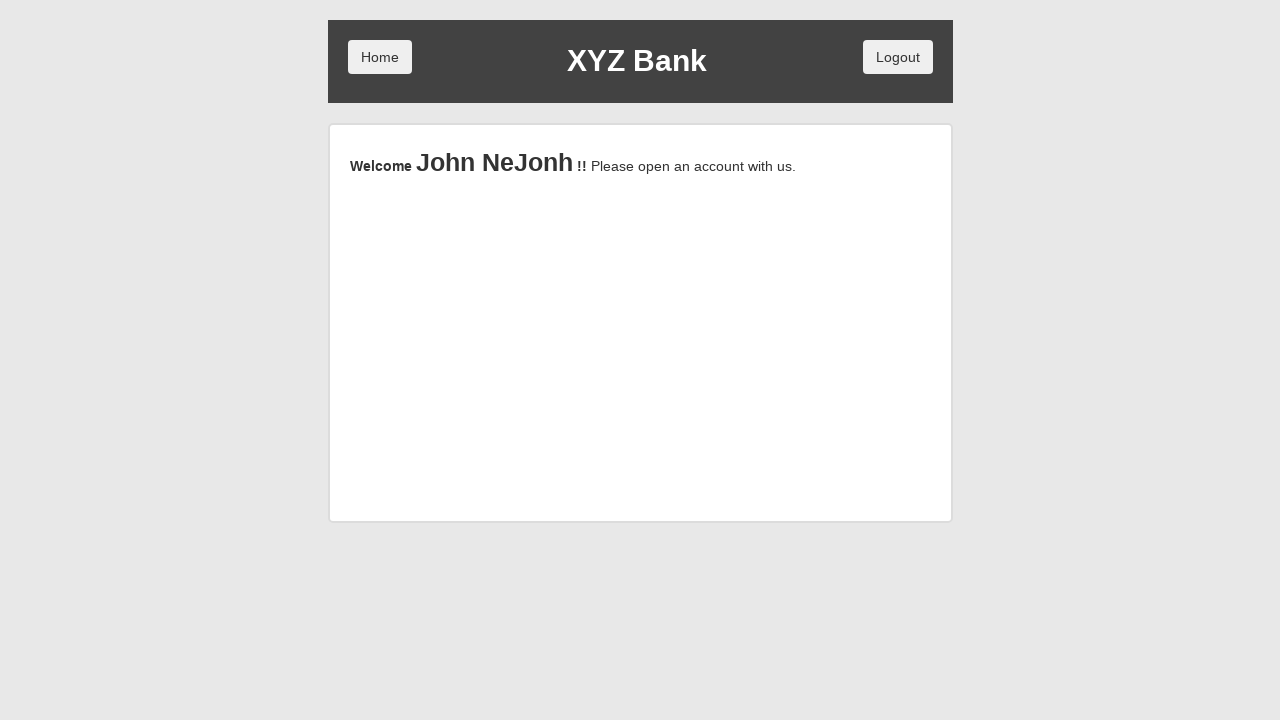

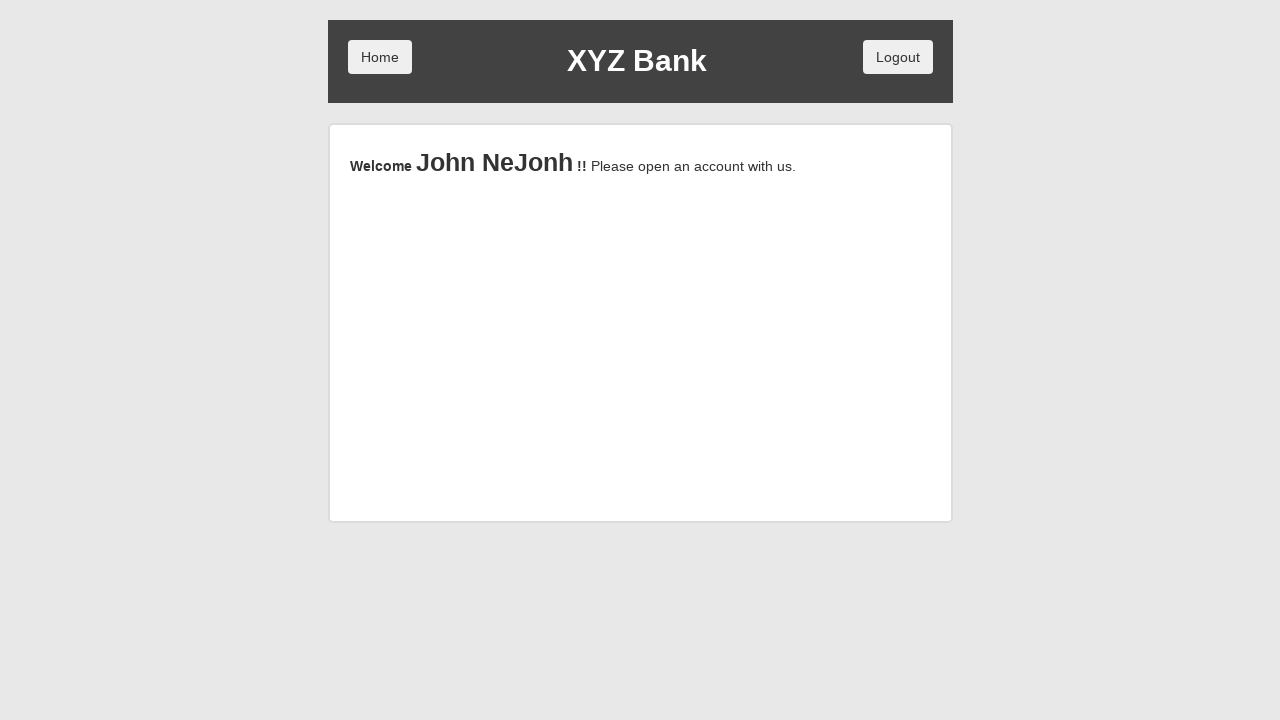